Tests registration form validation by verifying password requirements including empty password, weak password, and strong password scenarios

Starting URL: http://automationbykrishna.com/

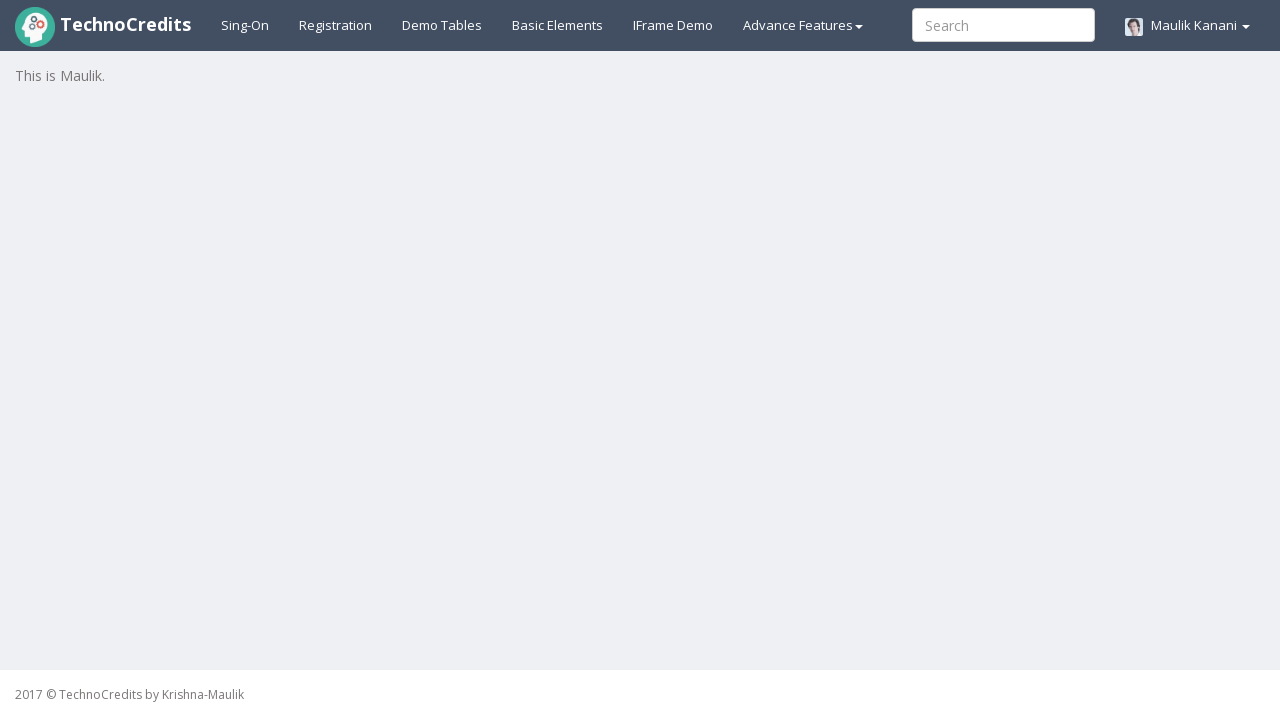

Clicked on Registration link at (336, 25) on xpath=//*[@id='registration2']
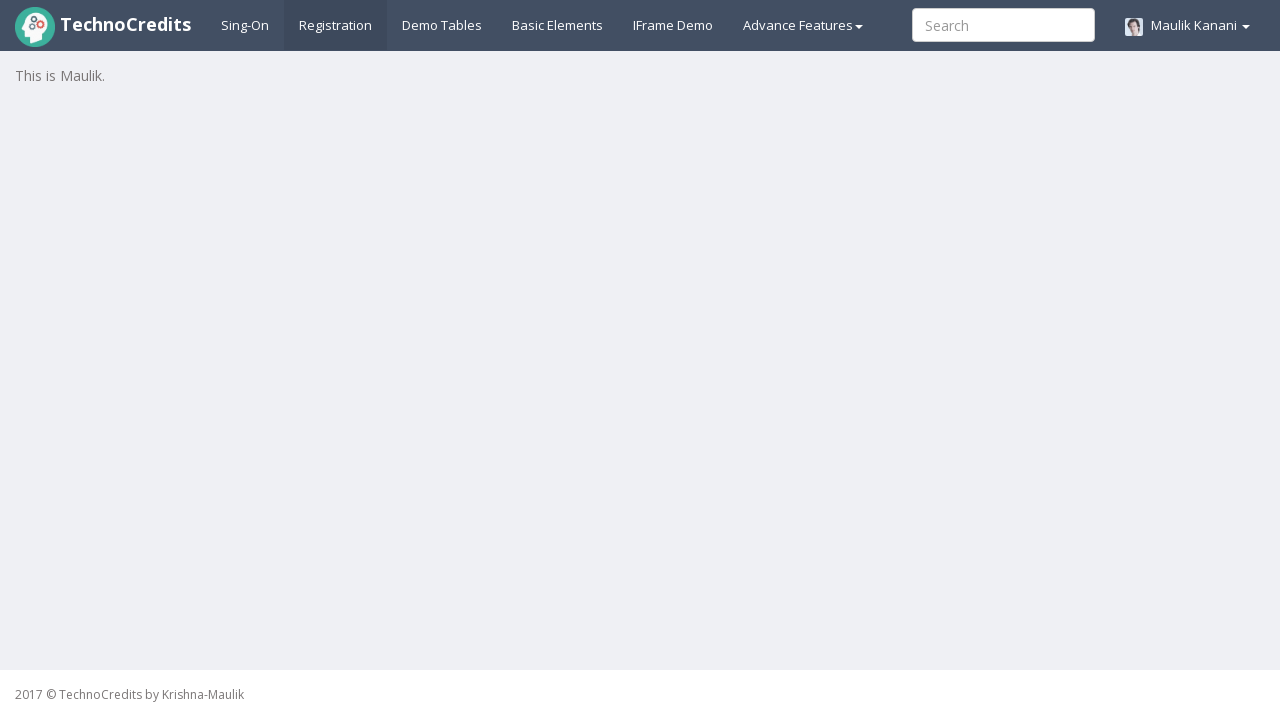

Waited 2 seconds for registration form to load
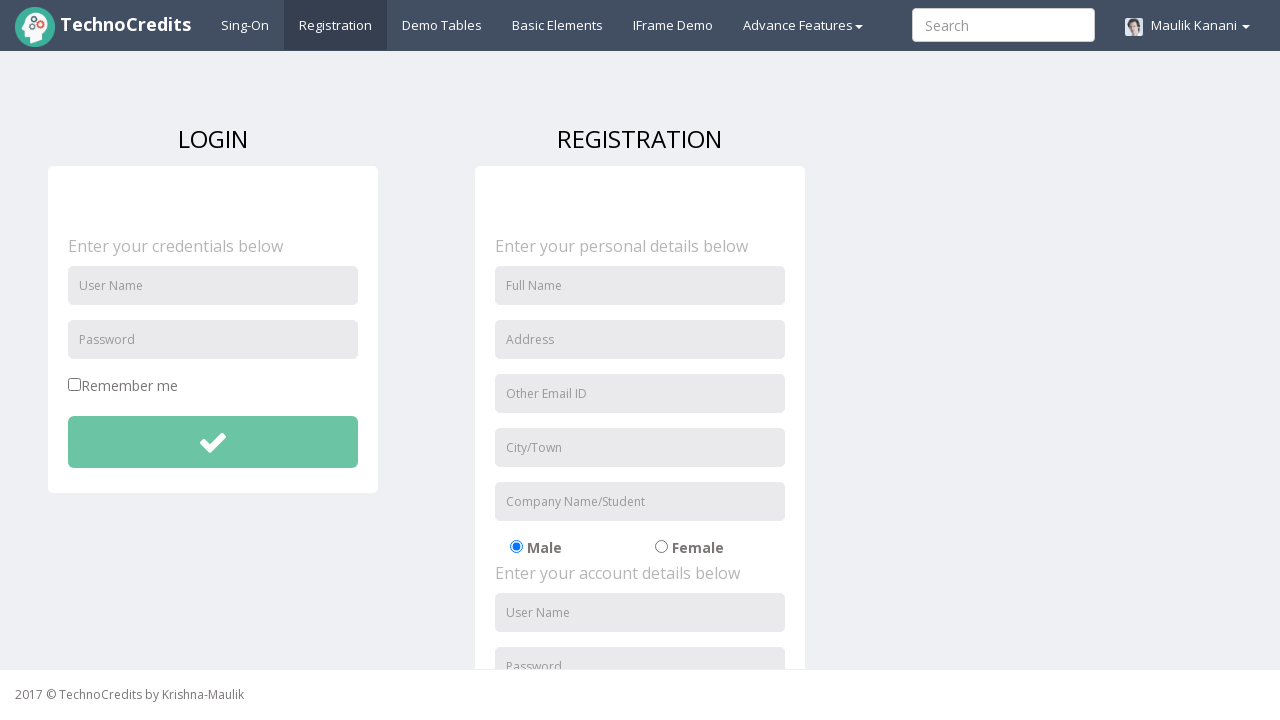

Filled username field with 'araghatate' on //*[@id='unameSignin']
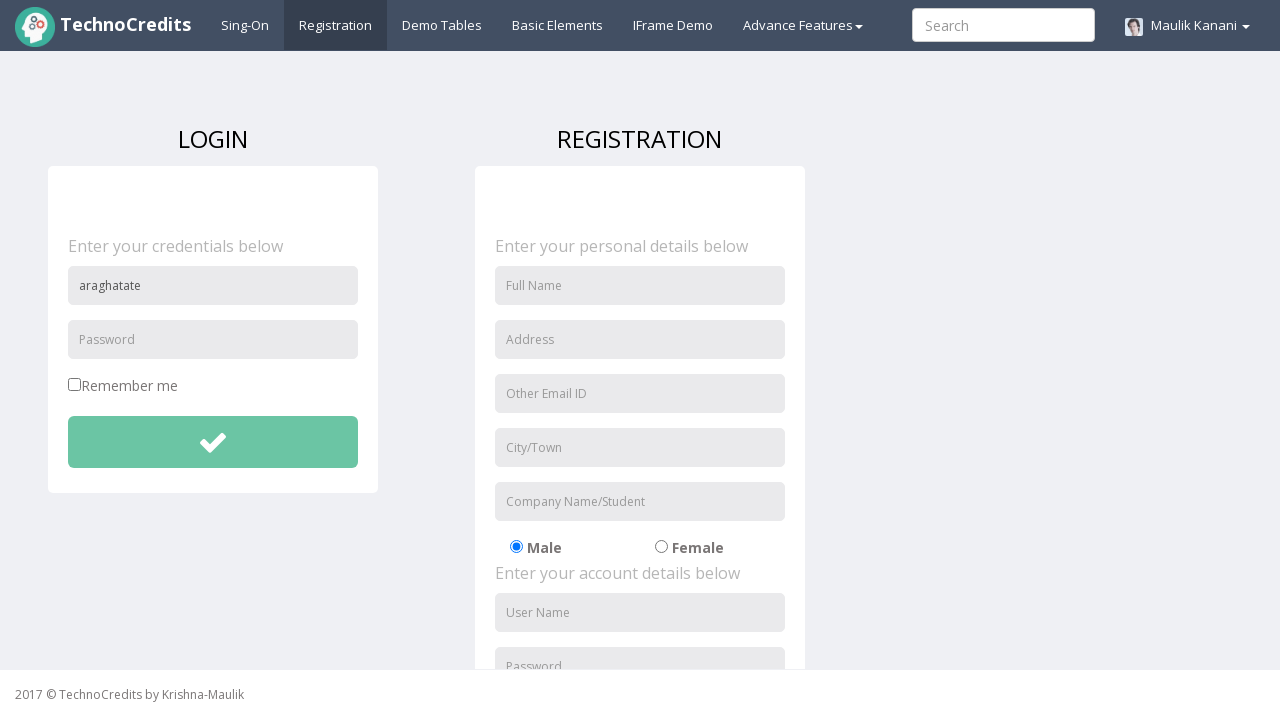

Clicked submit button without entering password (empty password scenario) at (213, 442) on xpath=//*[@id='btnsubmitdetails']
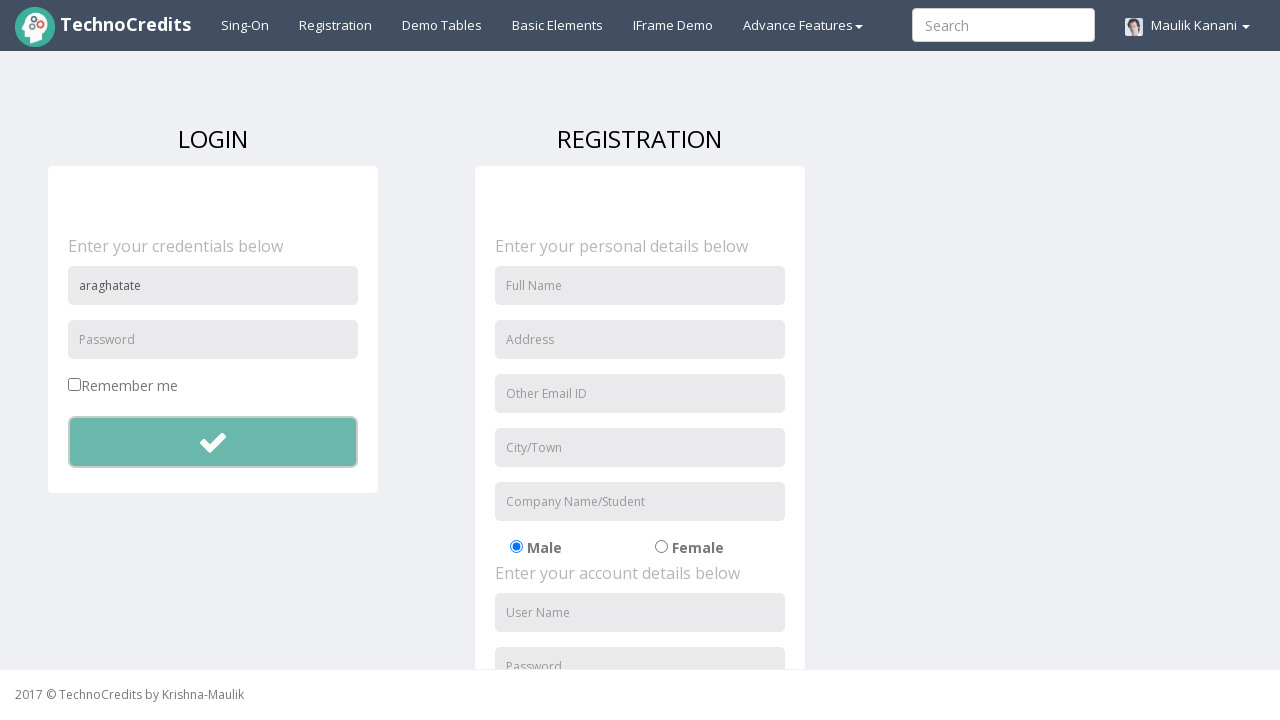

Handled alert dialog for empty password validation
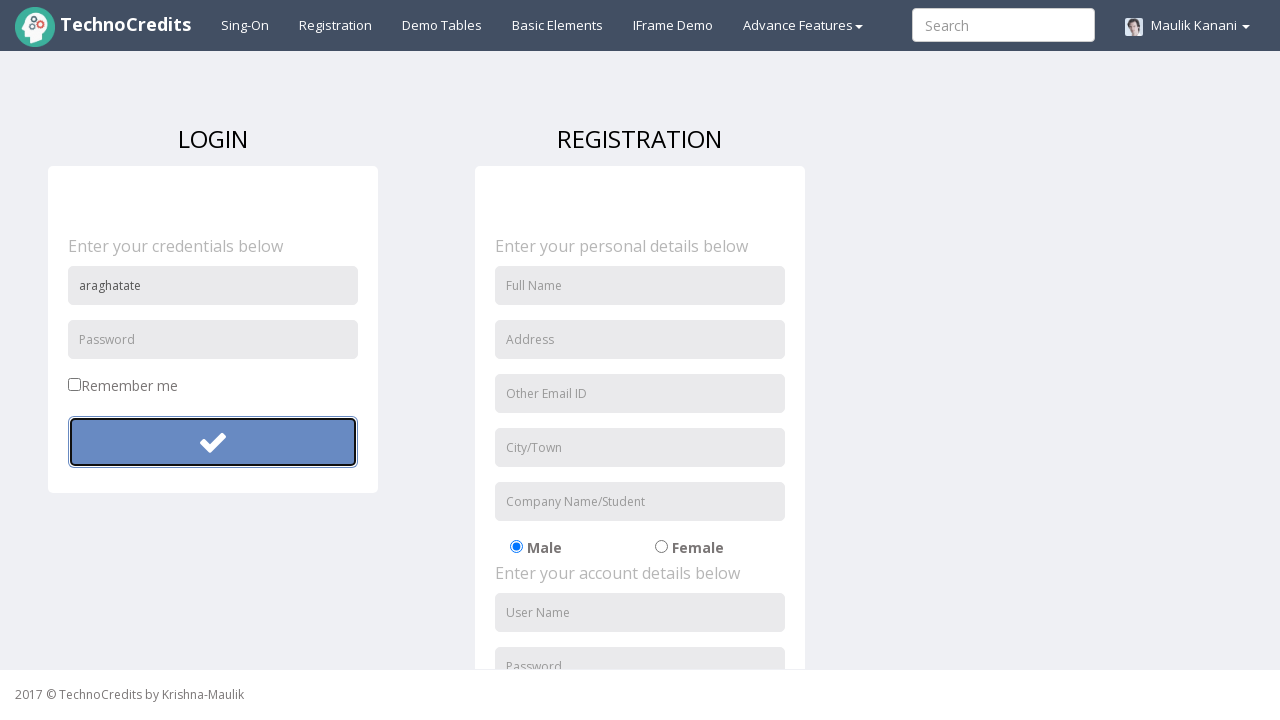

Filled password field with weak password '1234' on //*[@id='pwdSignin']
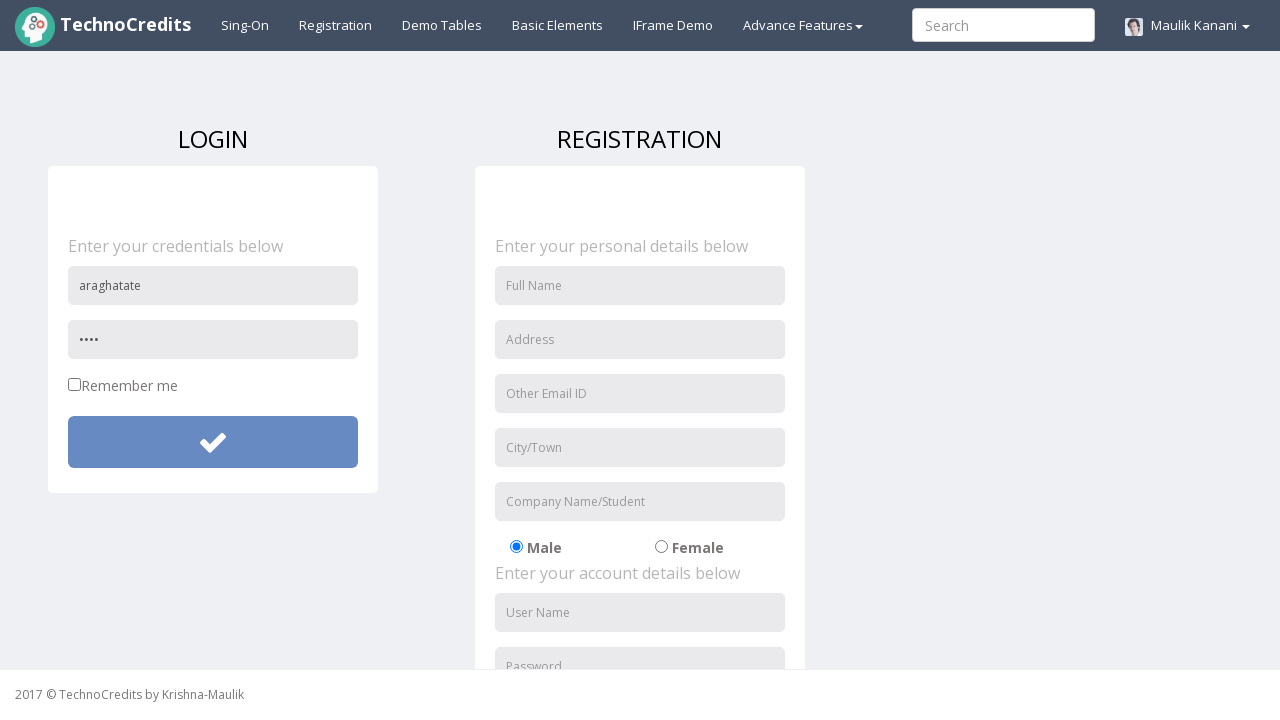

Clicked submit button with weak password (less than required length) at (213, 442) on xpath=//*[@id='btnsubmitdetails']
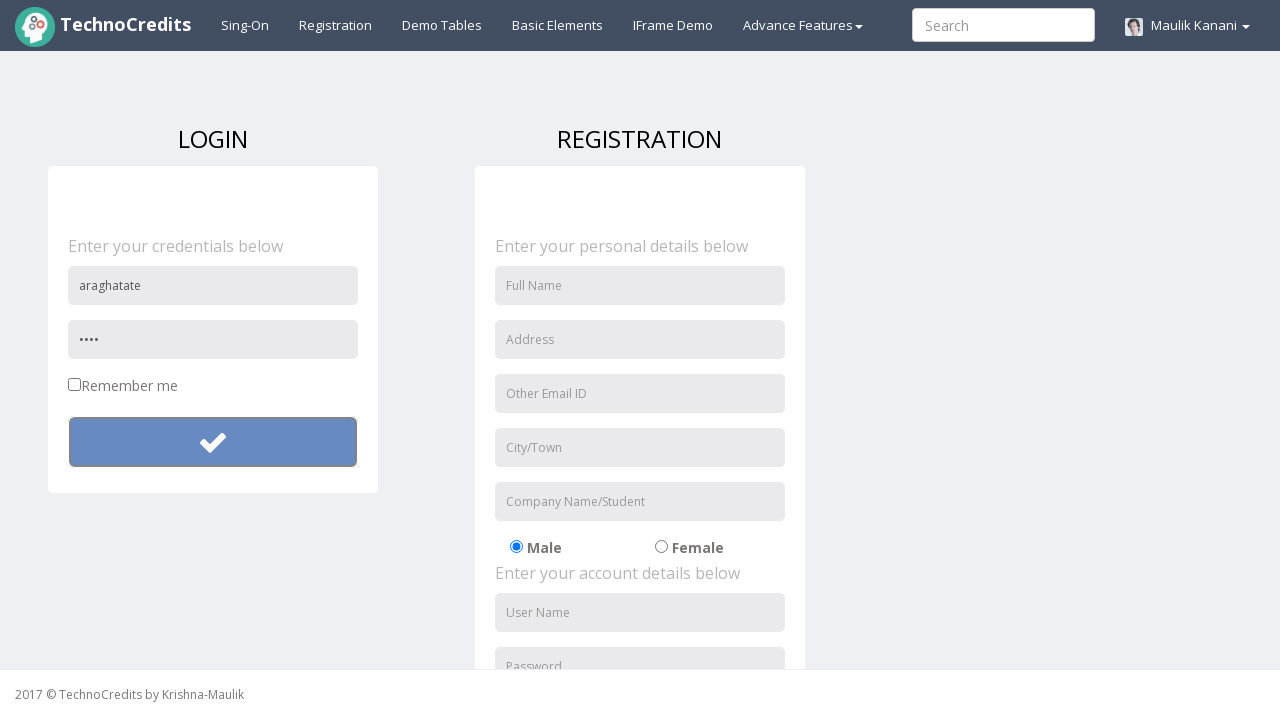

Waited 1 second for weak password validation response
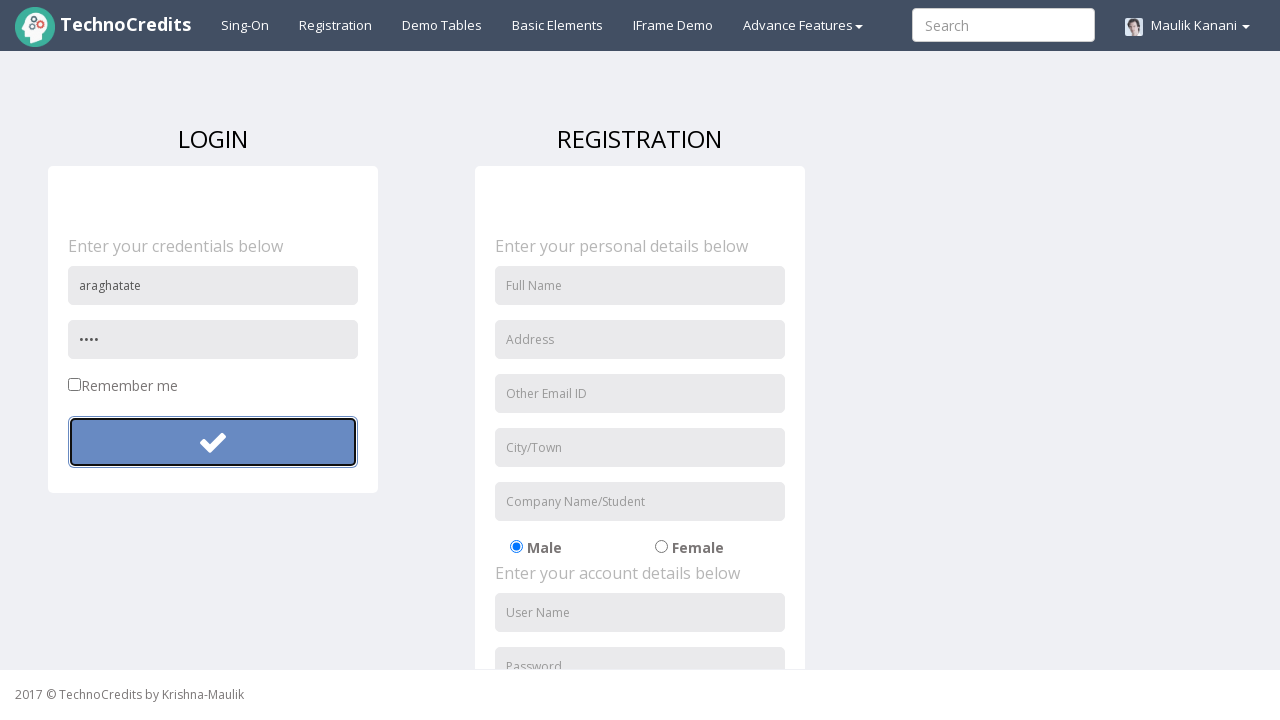

Cleared password field on //*[@id='pwdSignin']
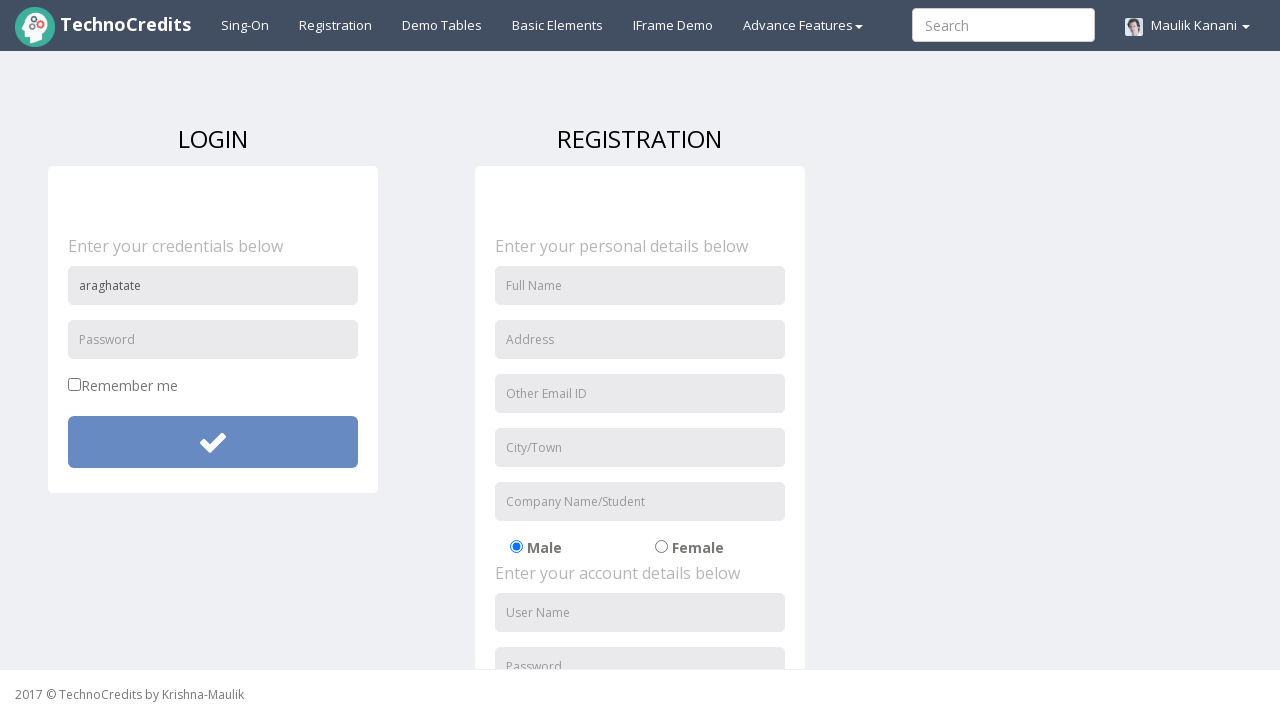

Filled password field with strong password '1234456789' on //*[@id='pwdSignin']
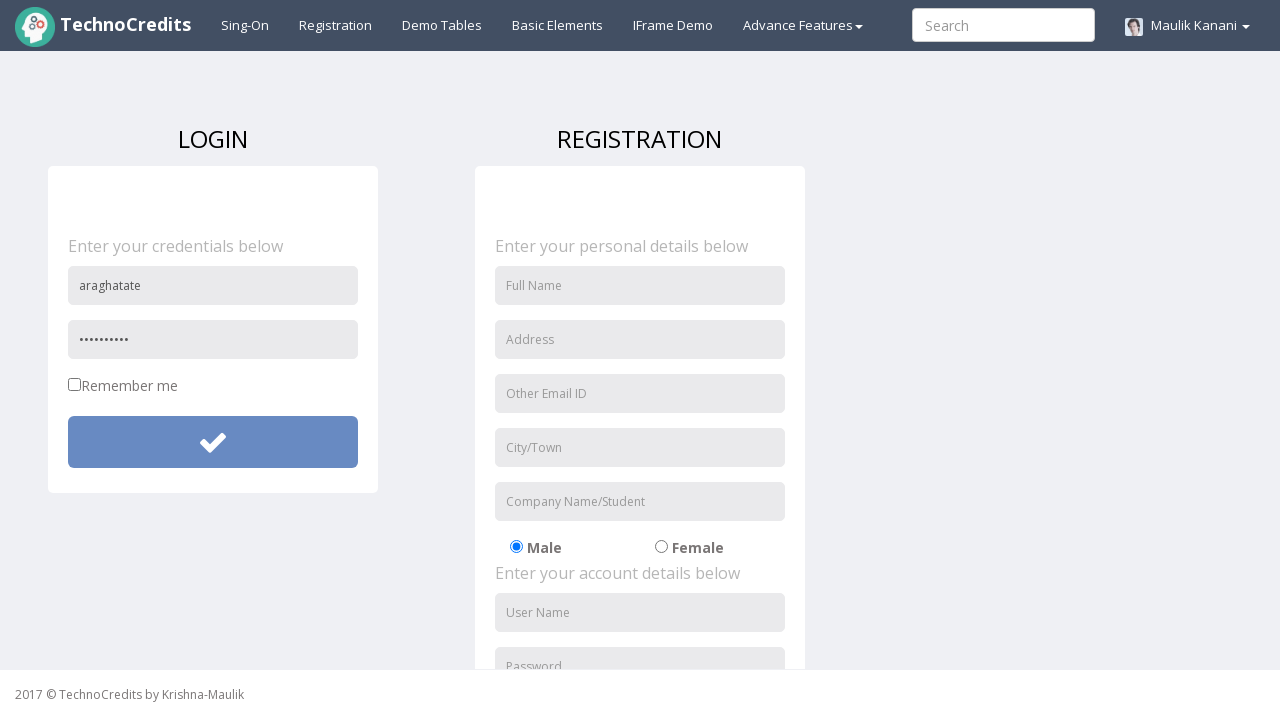

Clicked submit button with strong password at (213, 442) on xpath=//*[@id='btnsubmitdetails']
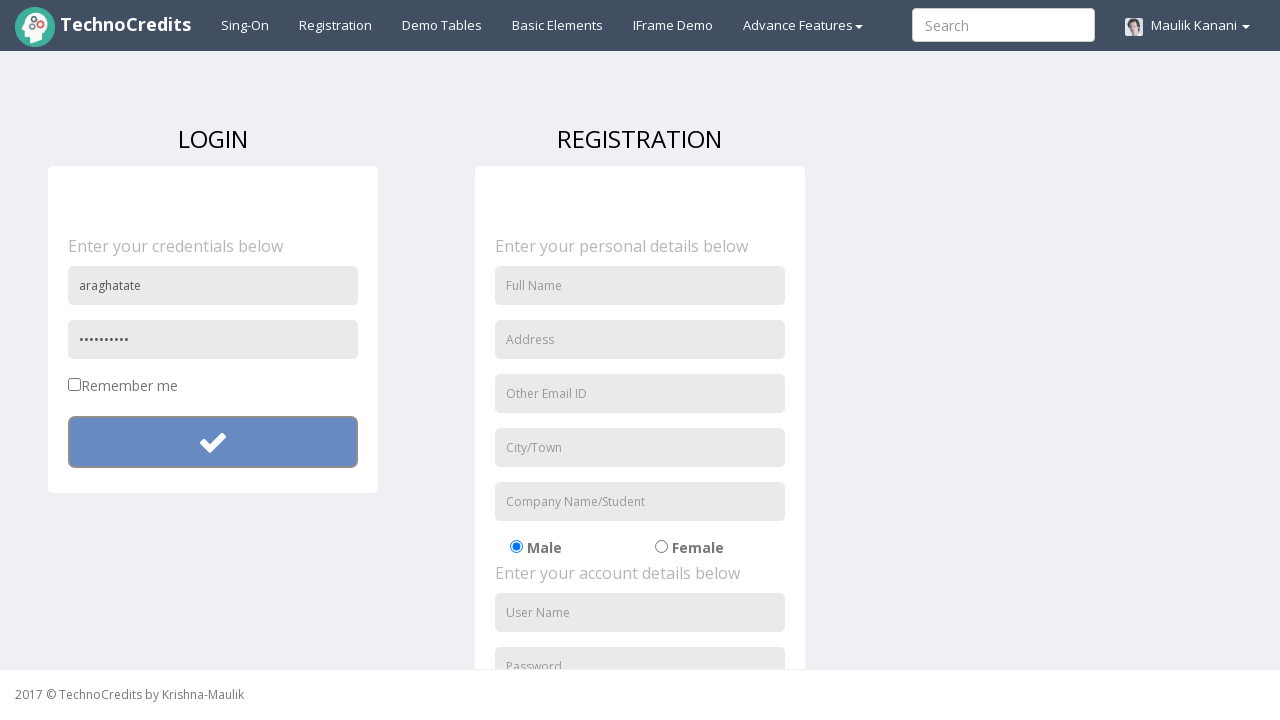

Waited 1 second for strong password validation response
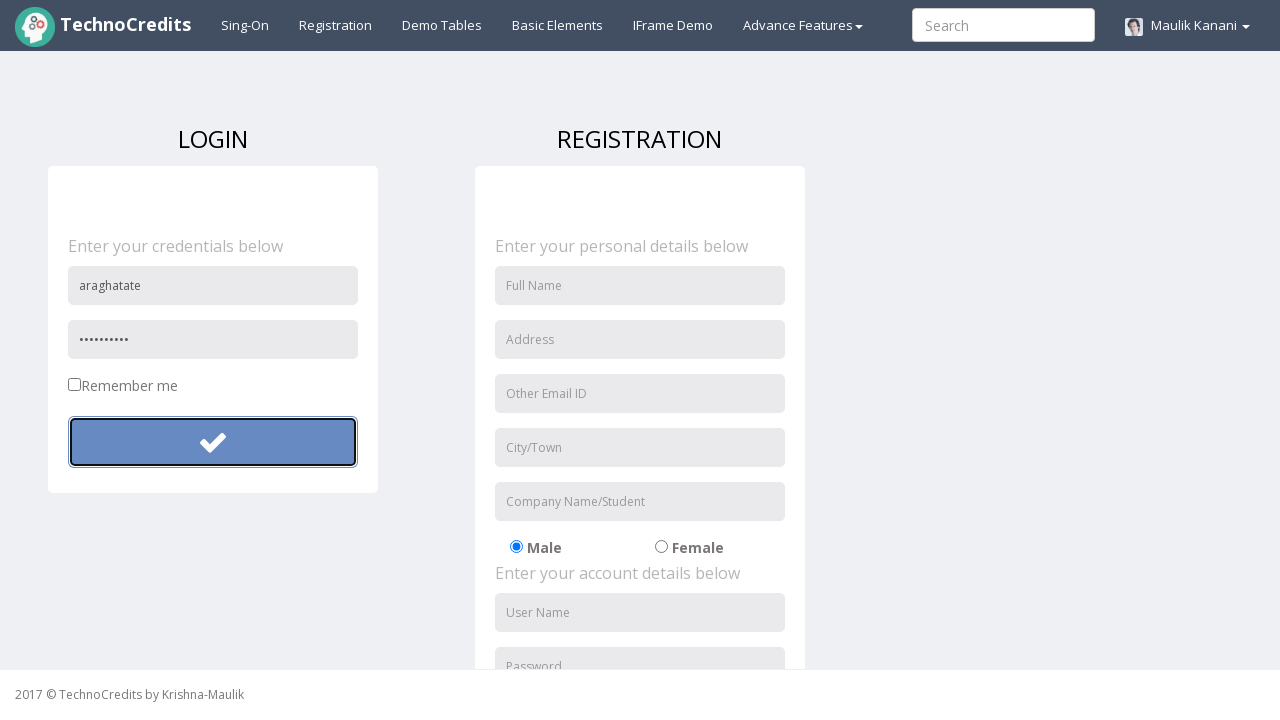

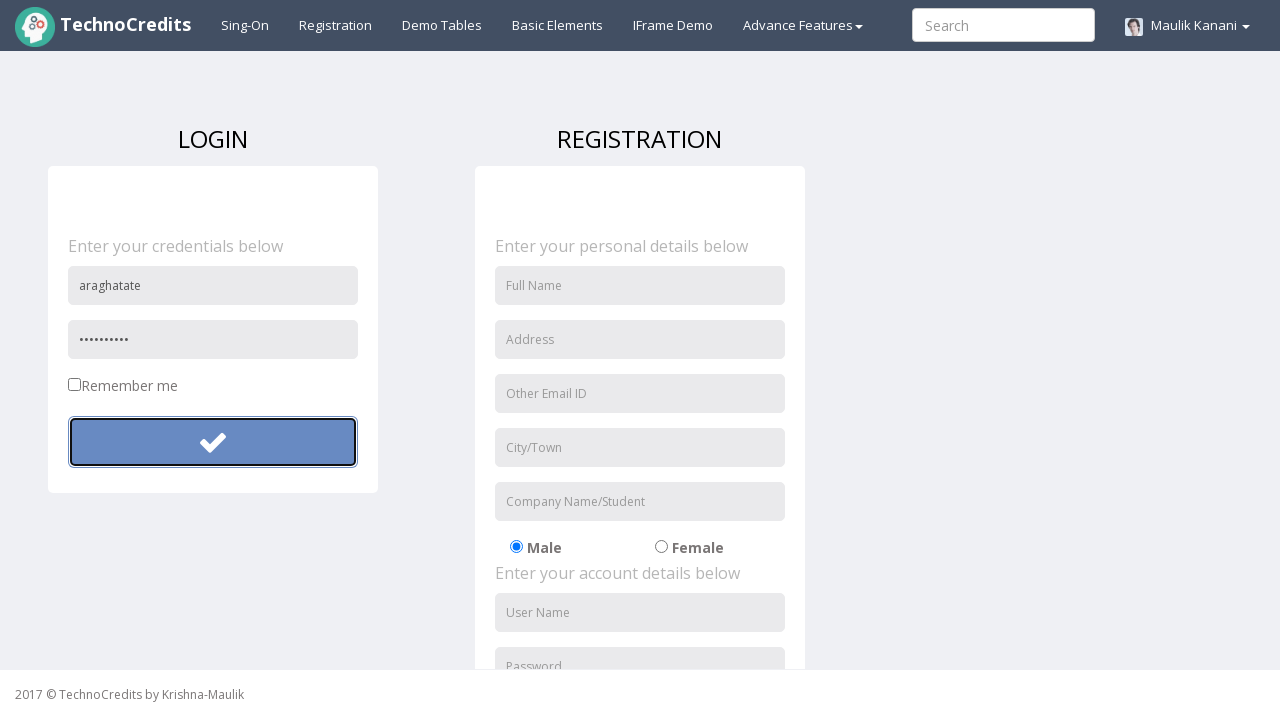